Tests clicking multiple checkbox elements related to days selection

Starting URL: https://testautomationpractice.blogspot.com/

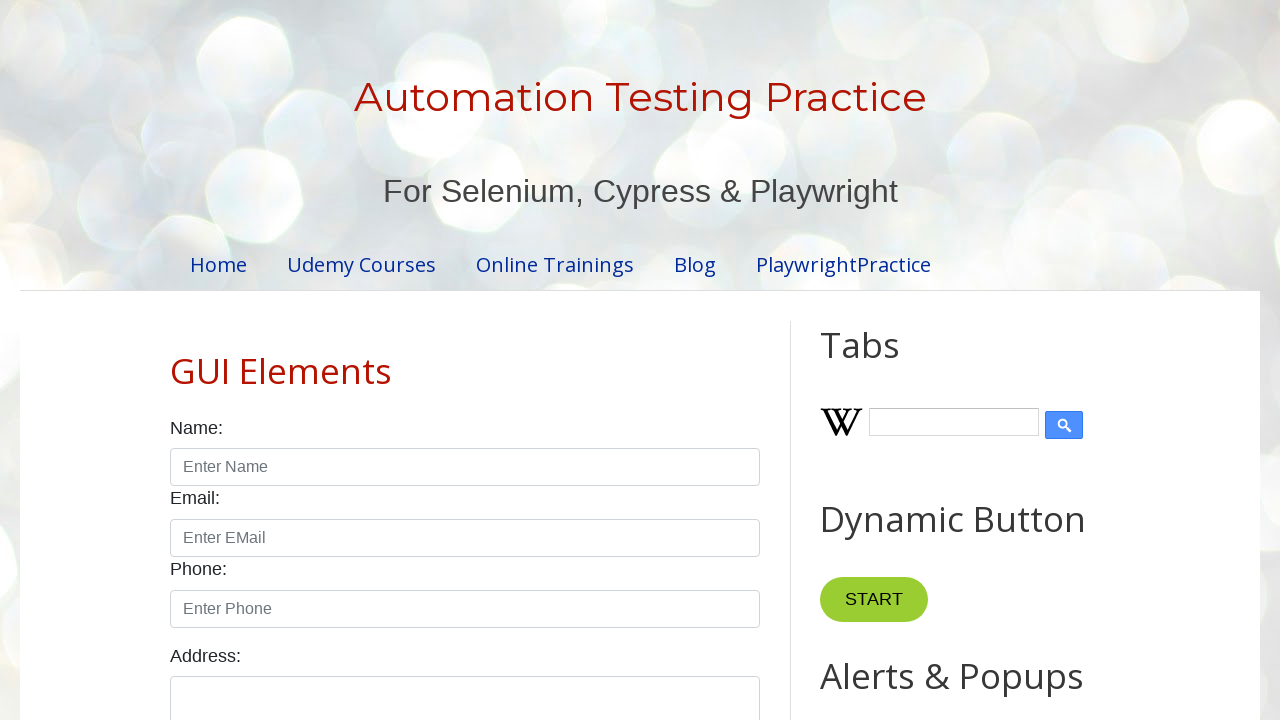

Located all day selection checkboxes
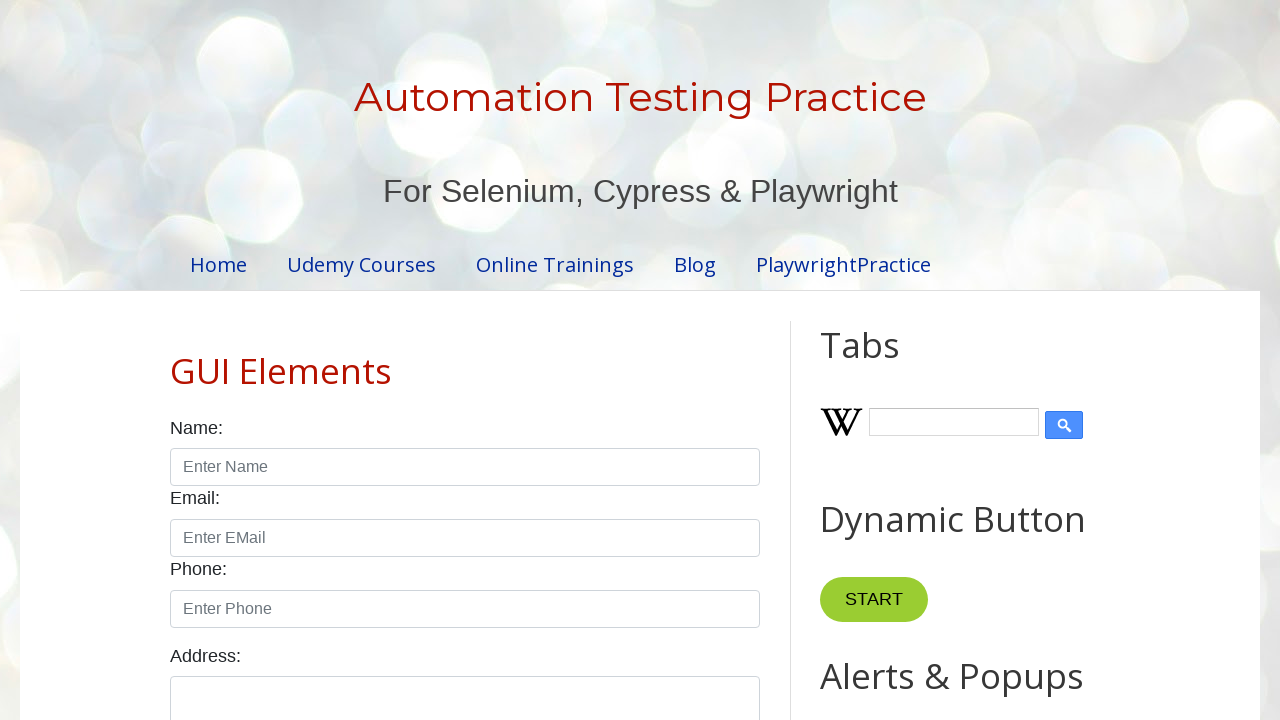

Found 7 day checkboxes to select
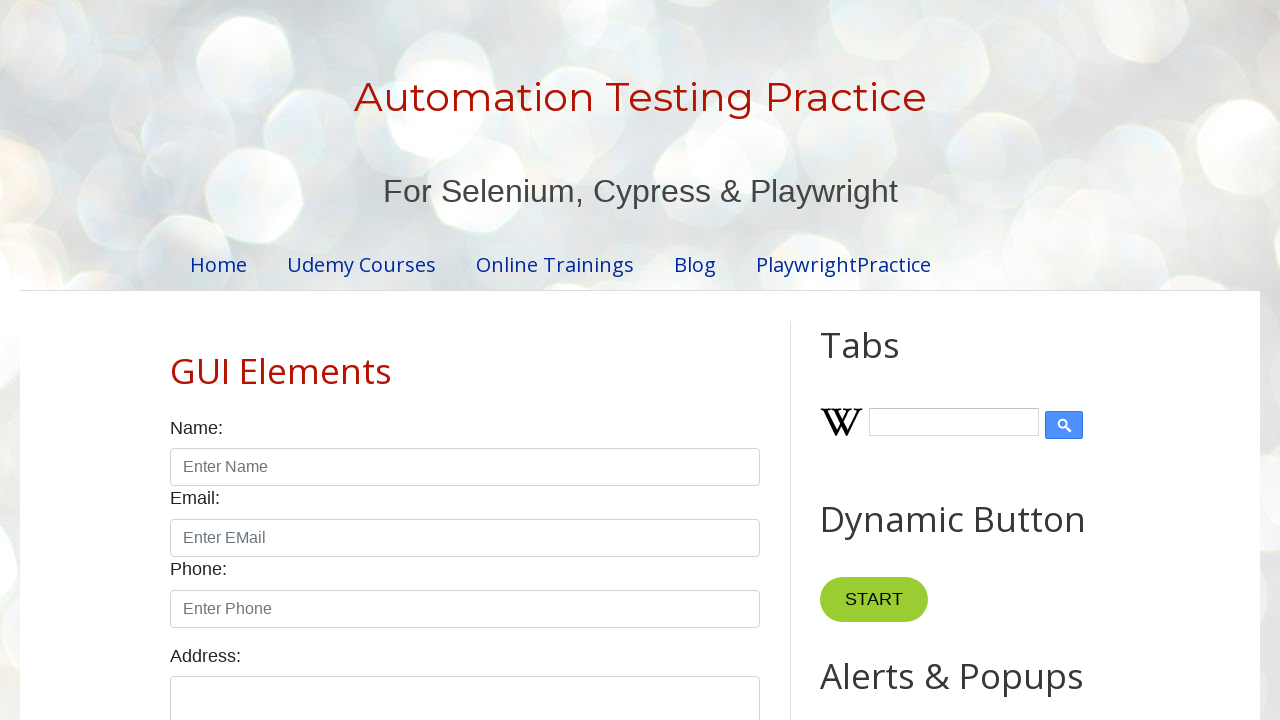

Clicked day checkbox 1 of 7 at (176, 360) on xpath=//label[text()="Days:"]//..//input[@type="checkbox"] >> nth=0
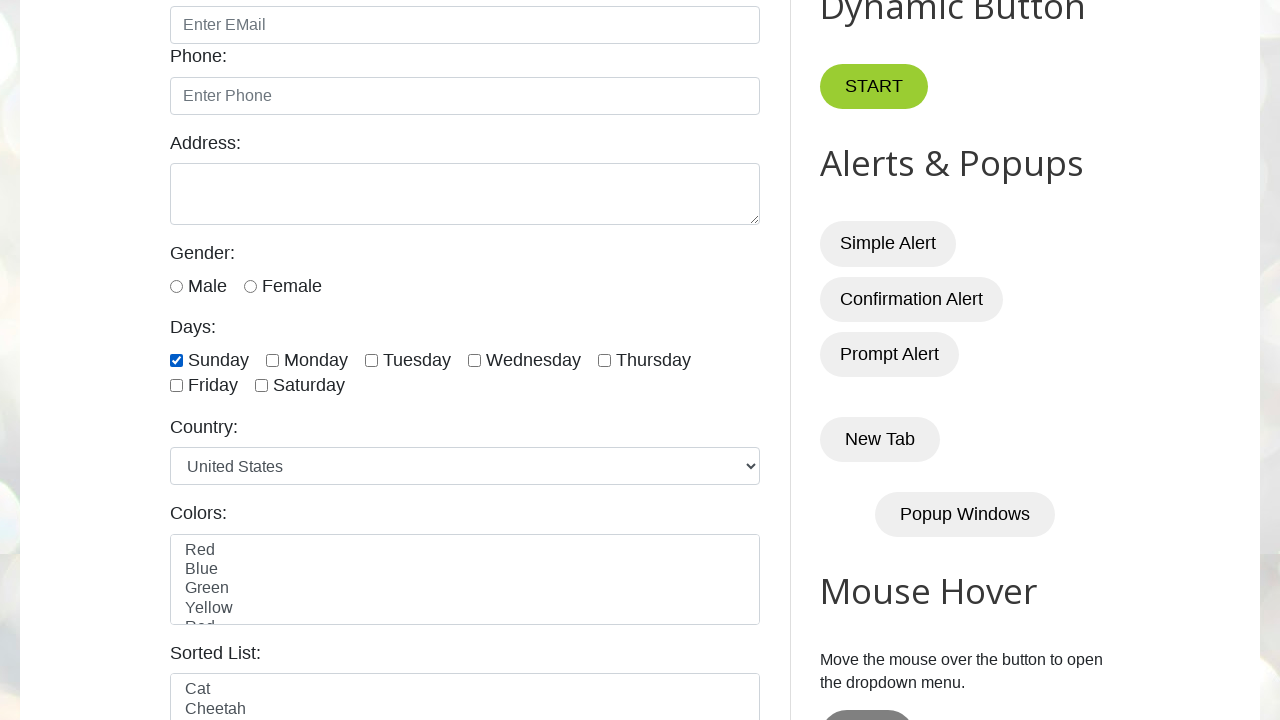

Clicked day checkbox 2 of 7 at (272, 360) on xpath=//label[text()="Days:"]//..//input[@type="checkbox"] >> nth=1
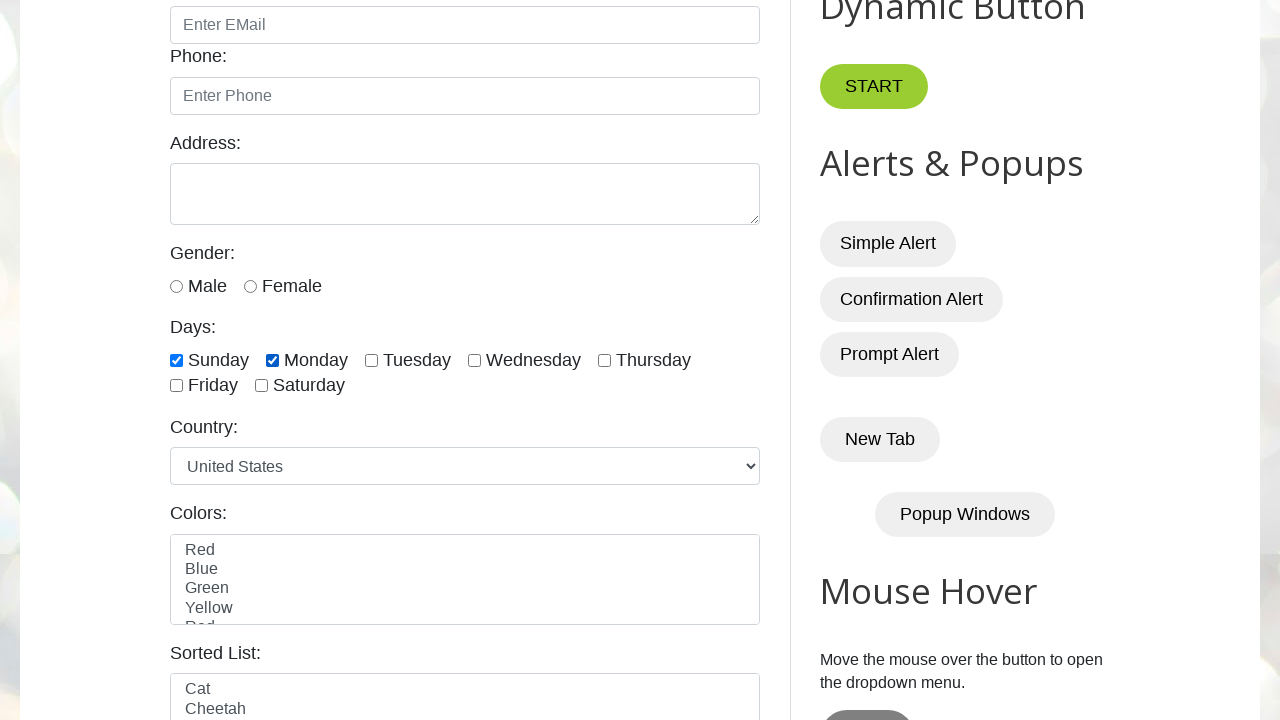

Clicked day checkbox 3 of 7 at (372, 360) on xpath=//label[text()="Days:"]//..//input[@type="checkbox"] >> nth=2
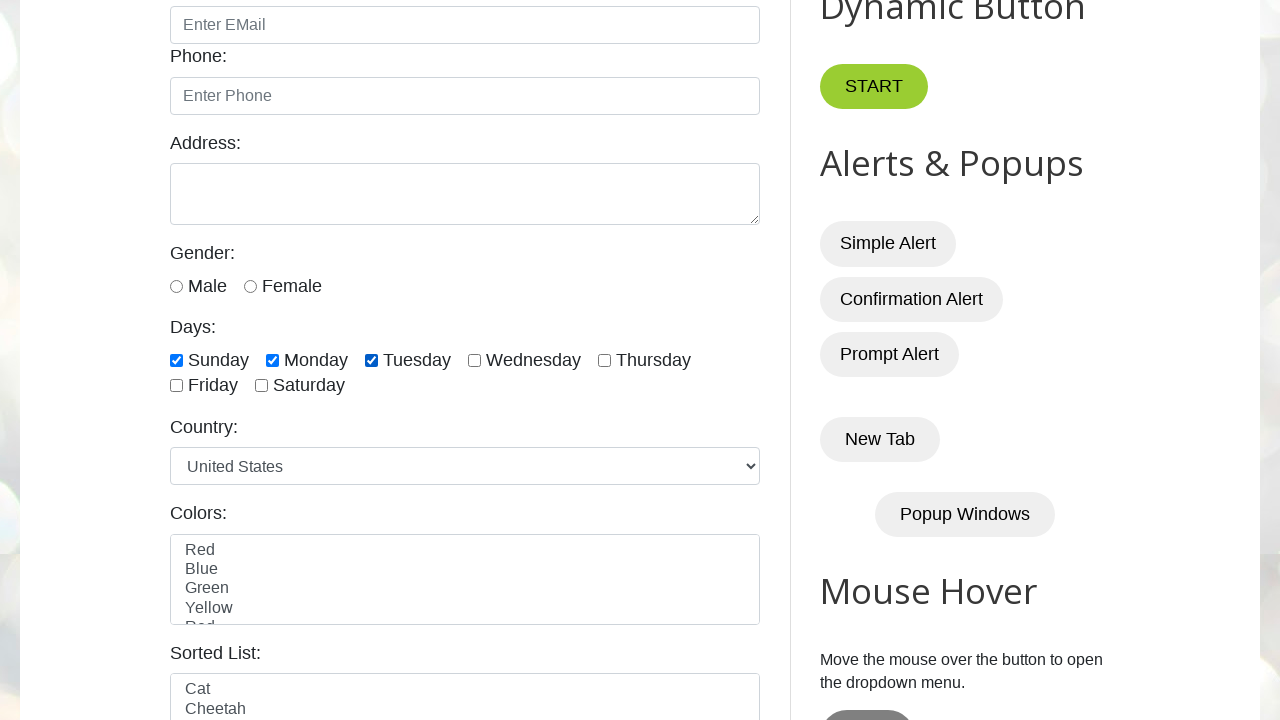

Clicked day checkbox 4 of 7 at (474, 360) on xpath=//label[text()="Days:"]//..//input[@type="checkbox"] >> nth=3
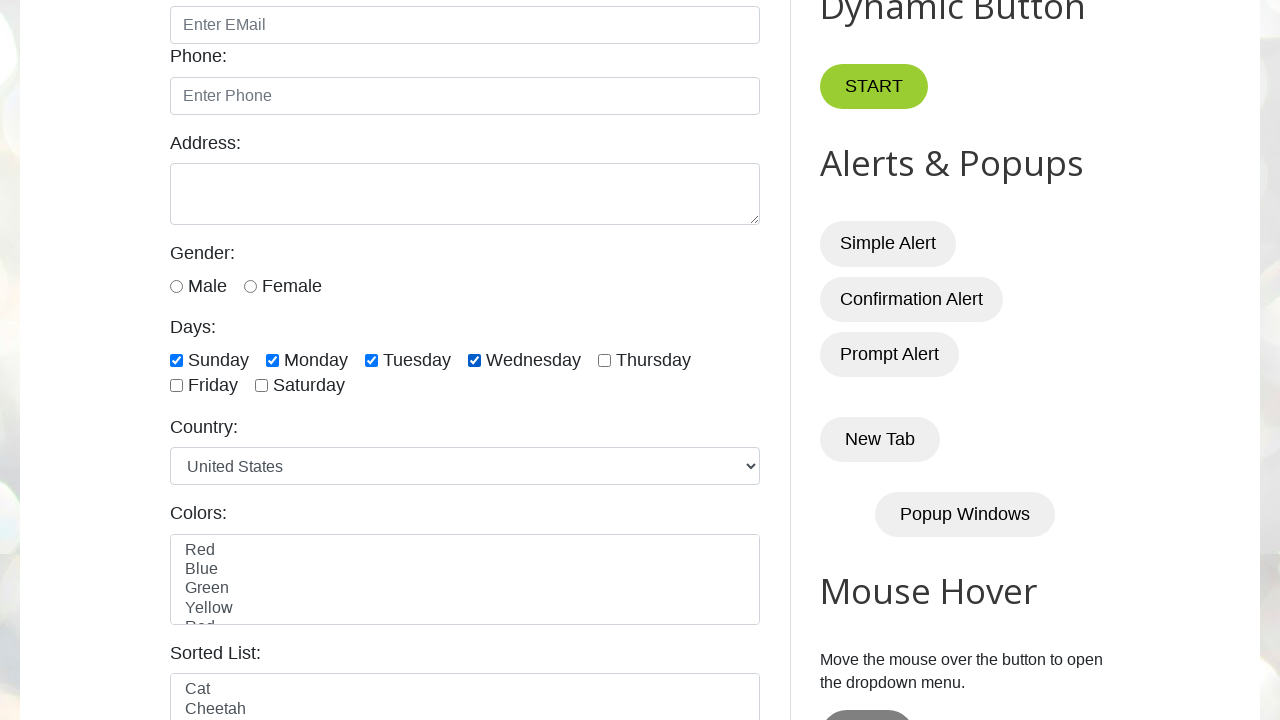

Clicked day checkbox 5 of 7 at (604, 360) on xpath=//label[text()="Days:"]//..//input[@type="checkbox"] >> nth=4
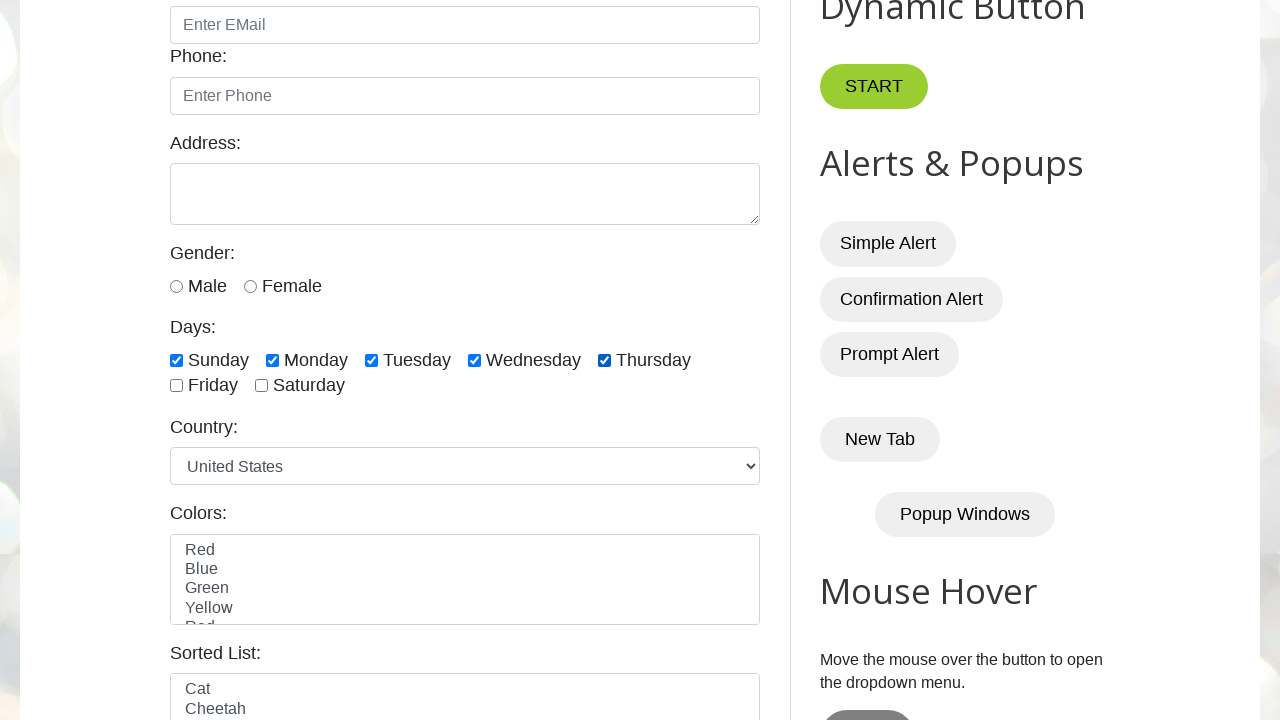

Clicked day checkbox 6 of 7 at (176, 386) on xpath=//label[text()="Days:"]//..//input[@type="checkbox"] >> nth=5
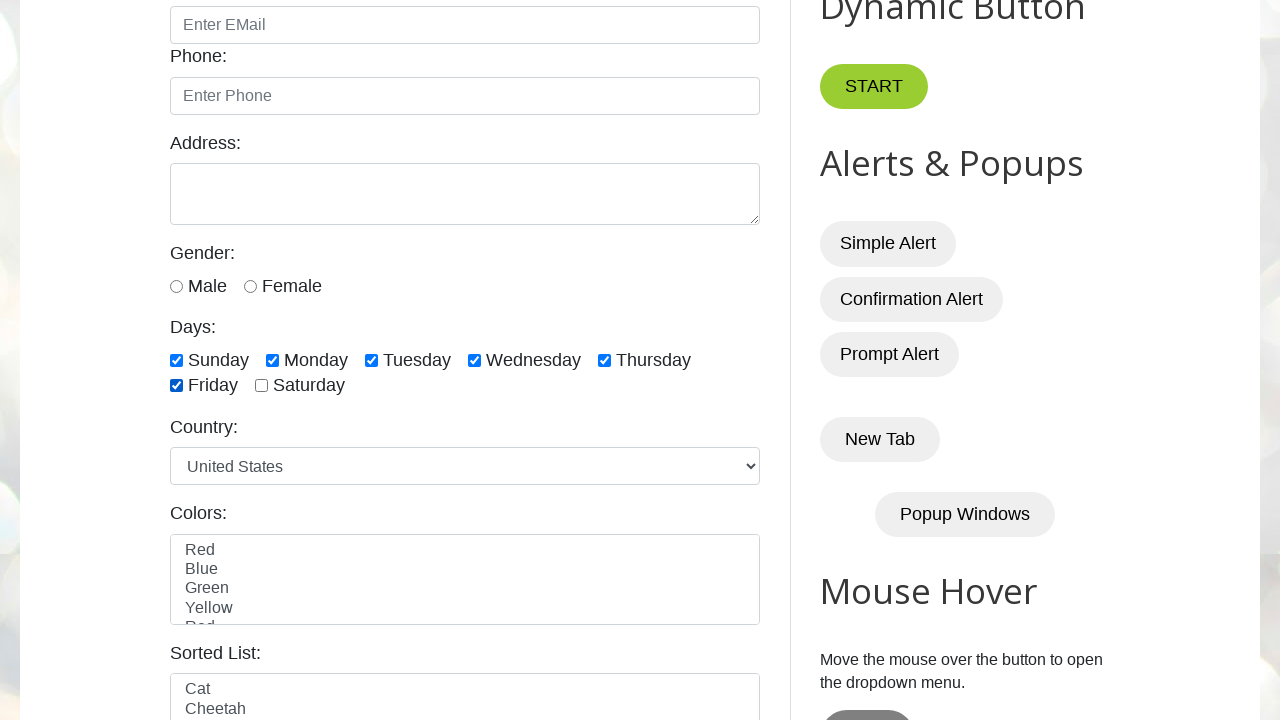

Clicked day checkbox 7 of 7 at (262, 386) on xpath=//label[text()="Days:"]//..//input[@type="checkbox"] >> nth=6
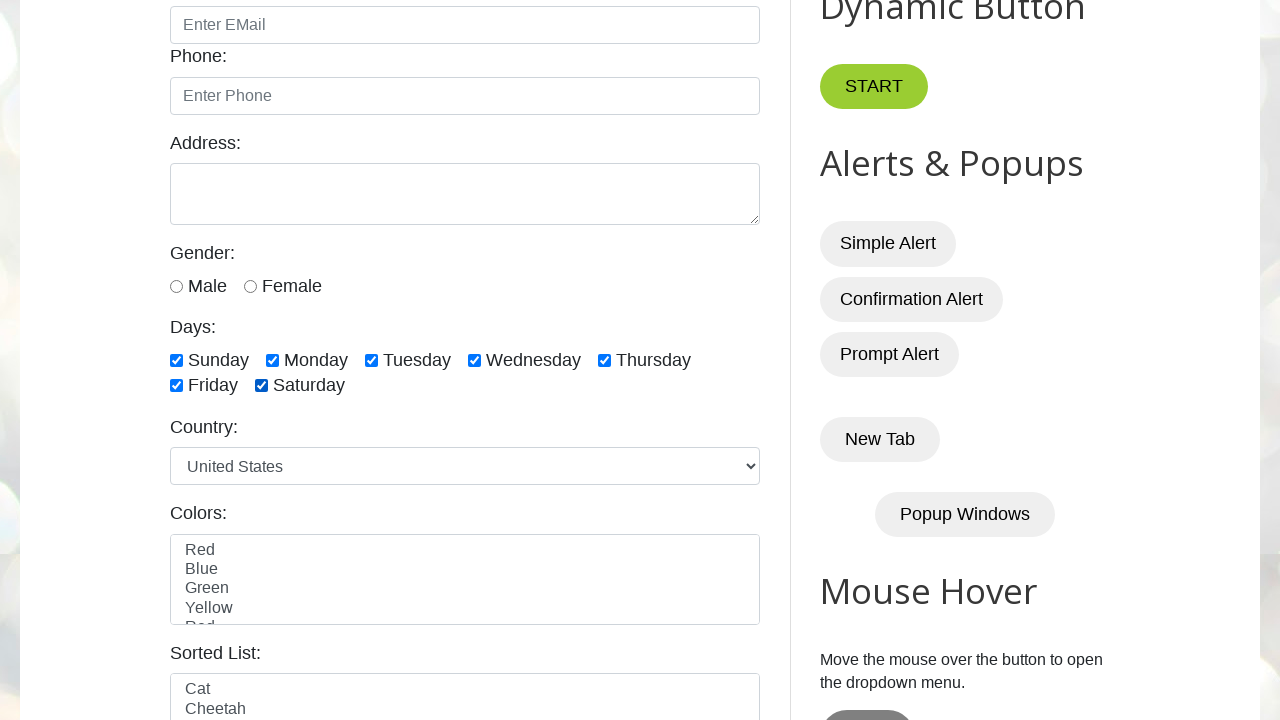

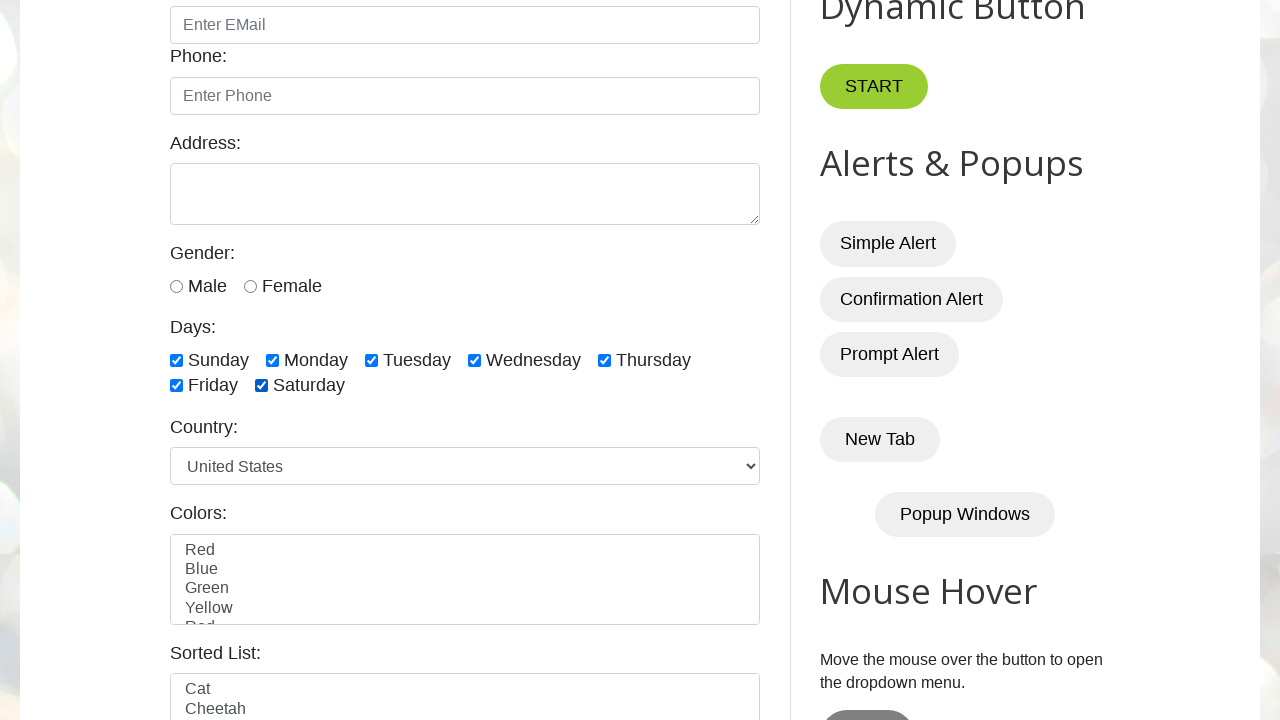